Tests displaying all todo items by navigating through filters and clicking All.

Starting URL: https://demo.playwright.dev/todomvc

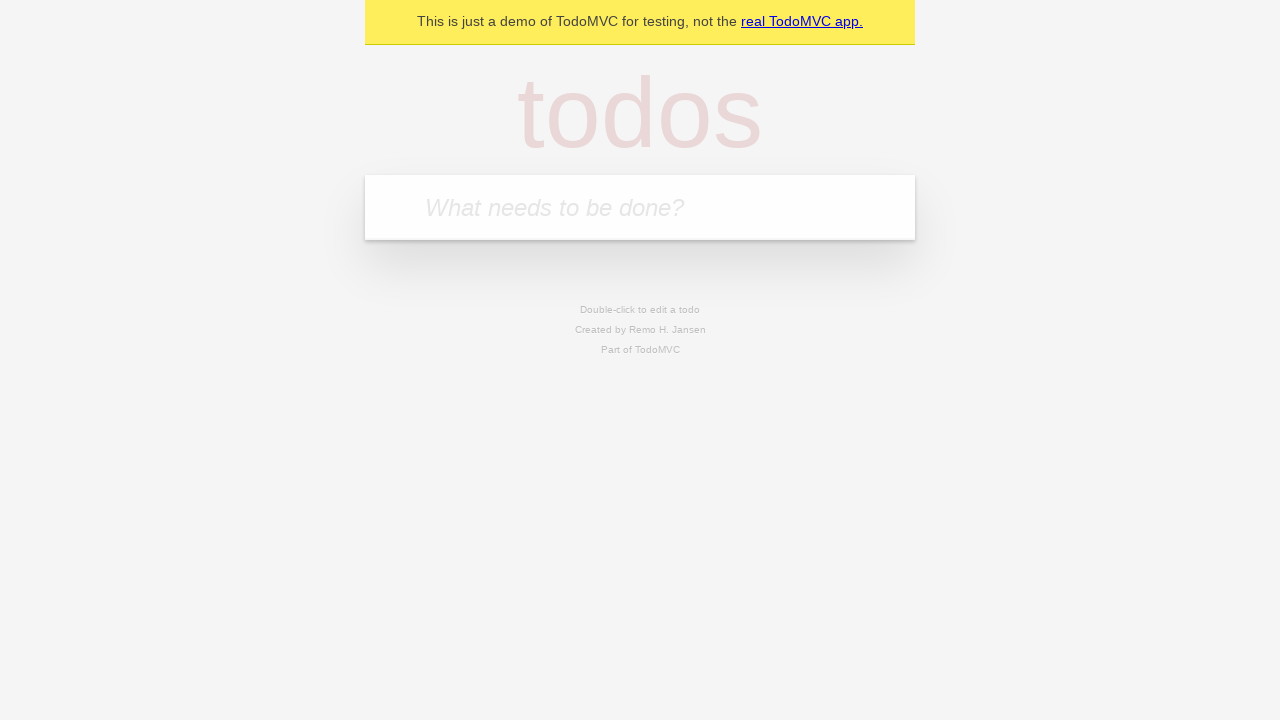

Filled todo input with 'buy some cheese' on internal:attr=[placeholder="What needs to be done?"i]
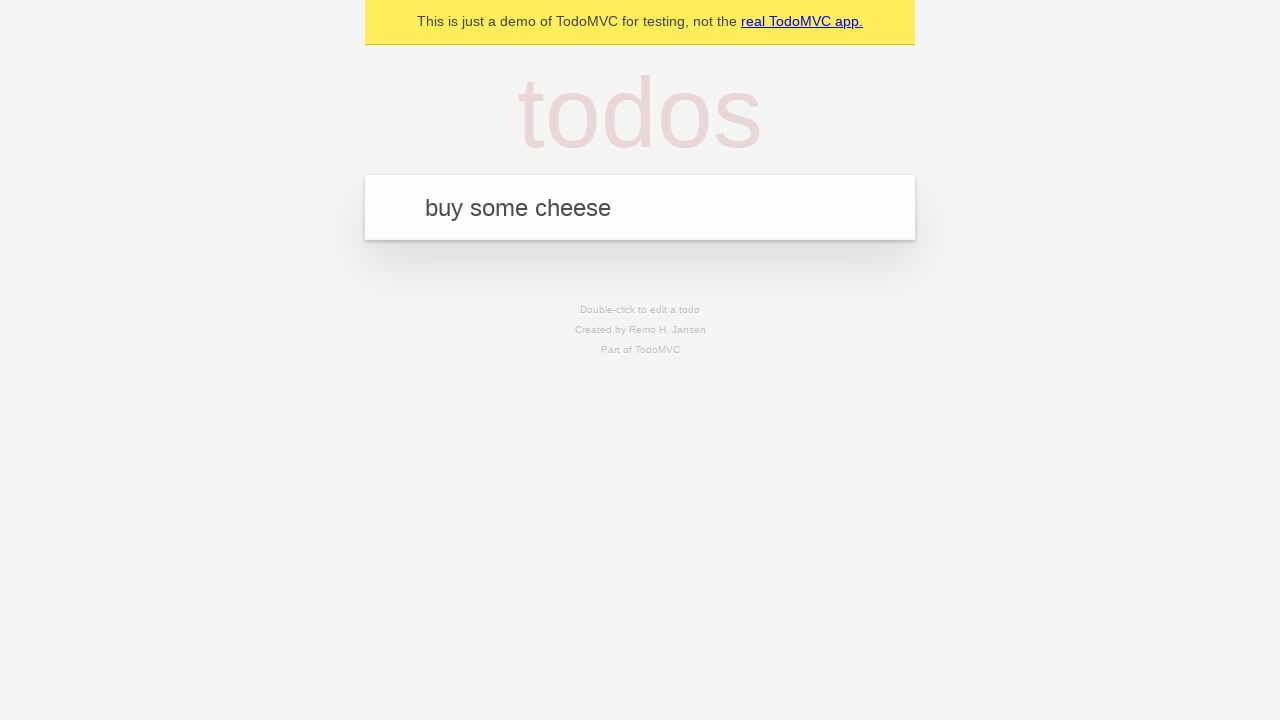

Pressed Enter to add first todo item on internal:attr=[placeholder="What needs to be done?"i]
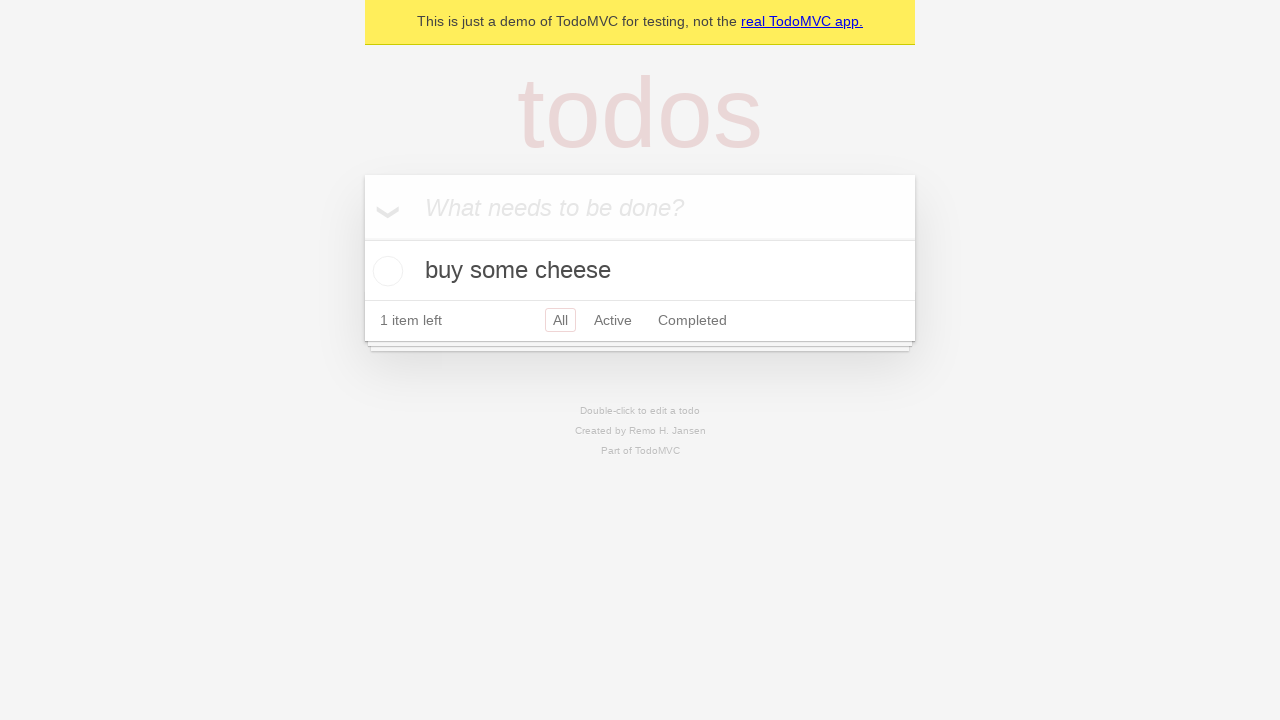

Filled todo input with 'feed the cat' on internal:attr=[placeholder="What needs to be done?"i]
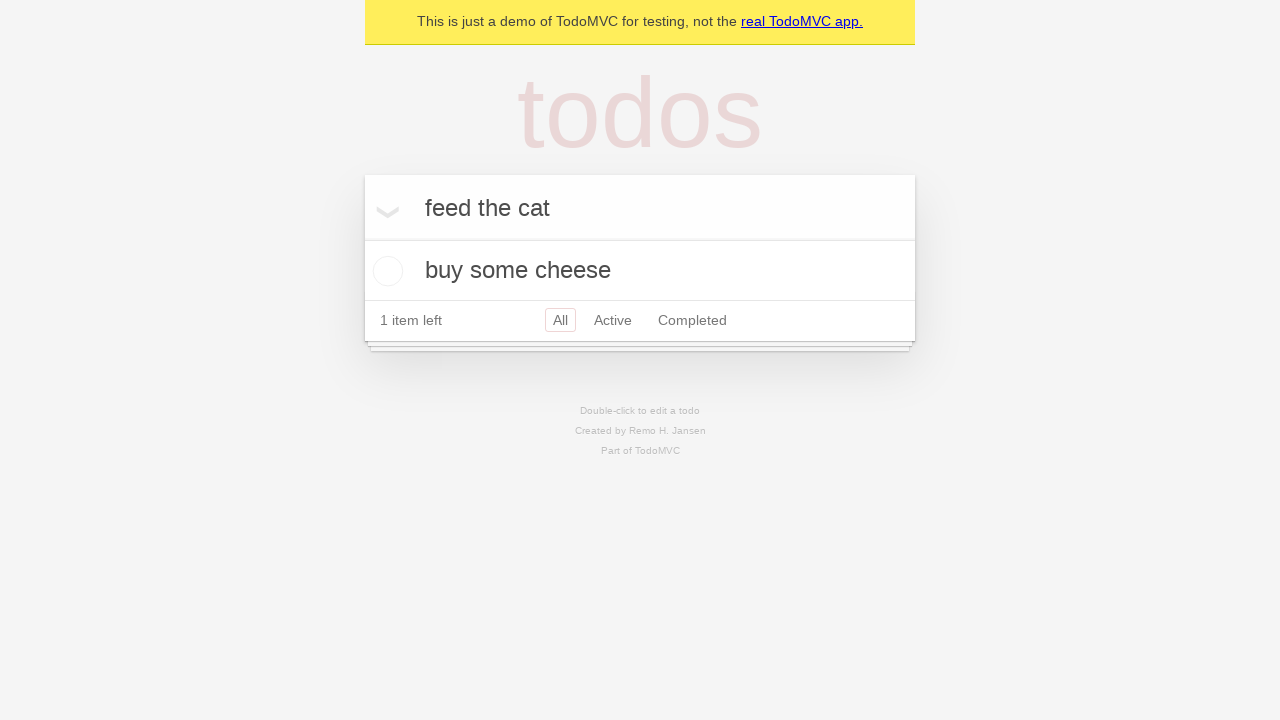

Pressed Enter to add second todo item on internal:attr=[placeholder="What needs to be done?"i]
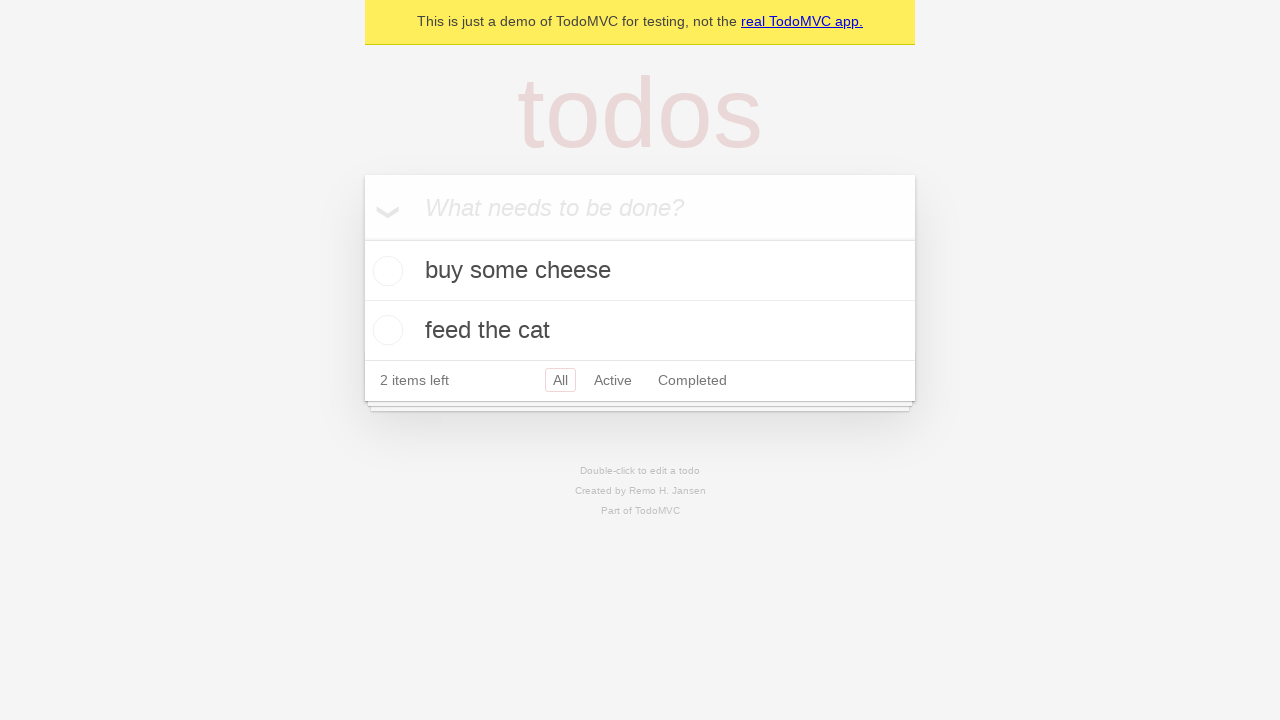

Filled todo input with 'book a doctors appointment' on internal:attr=[placeholder="What needs to be done?"i]
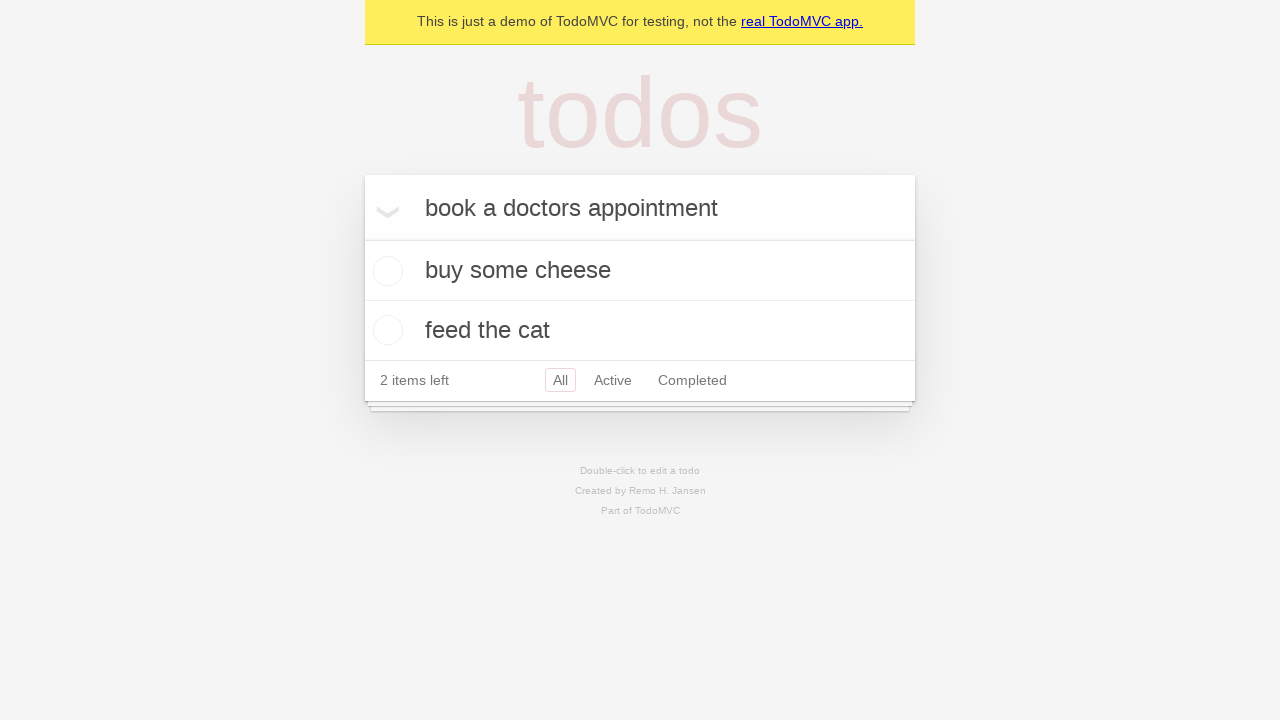

Pressed Enter to add third todo item on internal:attr=[placeholder="What needs to be done?"i]
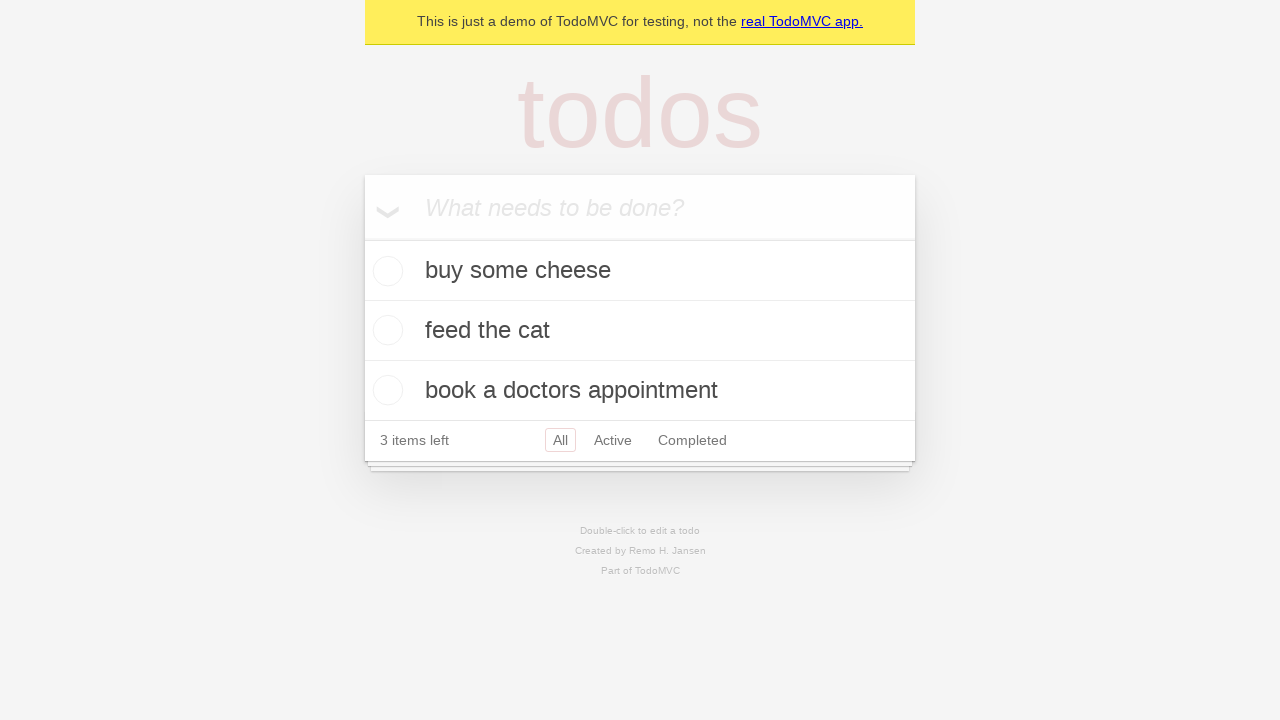

Checked the second todo item at (385, 330) on internal:testid=[data-testid="todo-item"s] >> nth=1 >> internal:role=checkbox
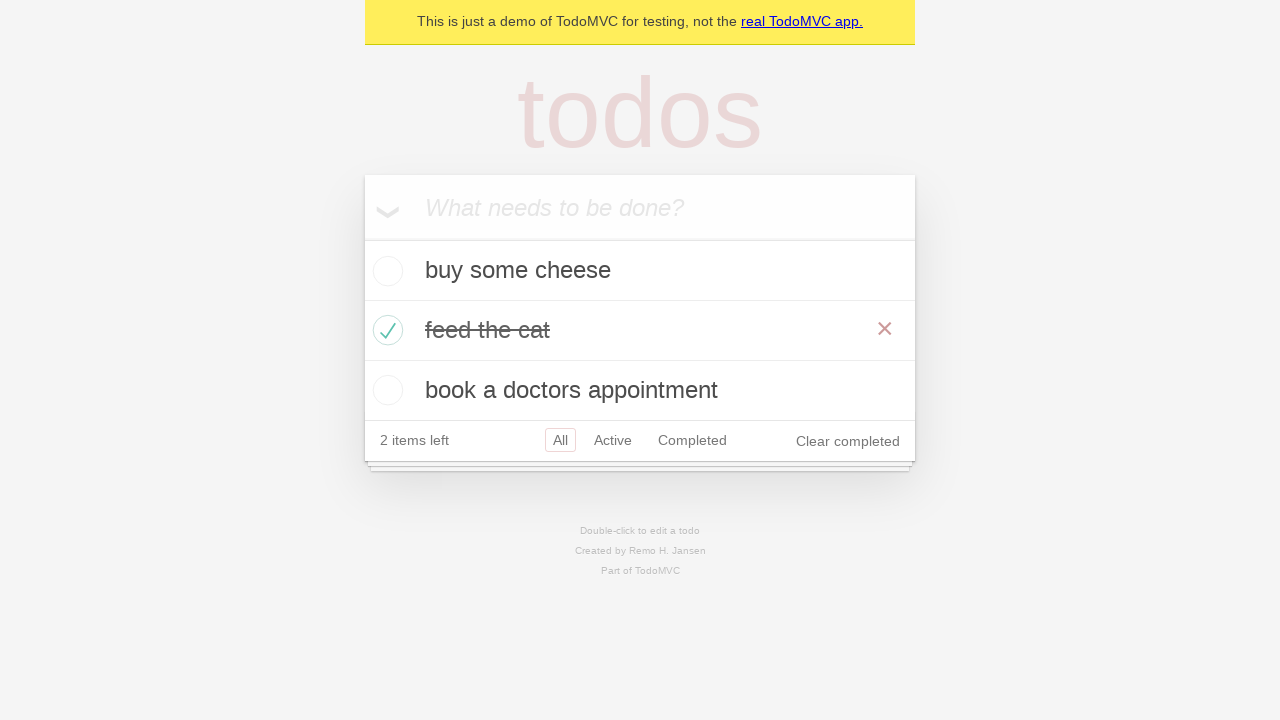

Clicked Active filter to view active items at (613, 440) on internal:role=link[name="Active"i]
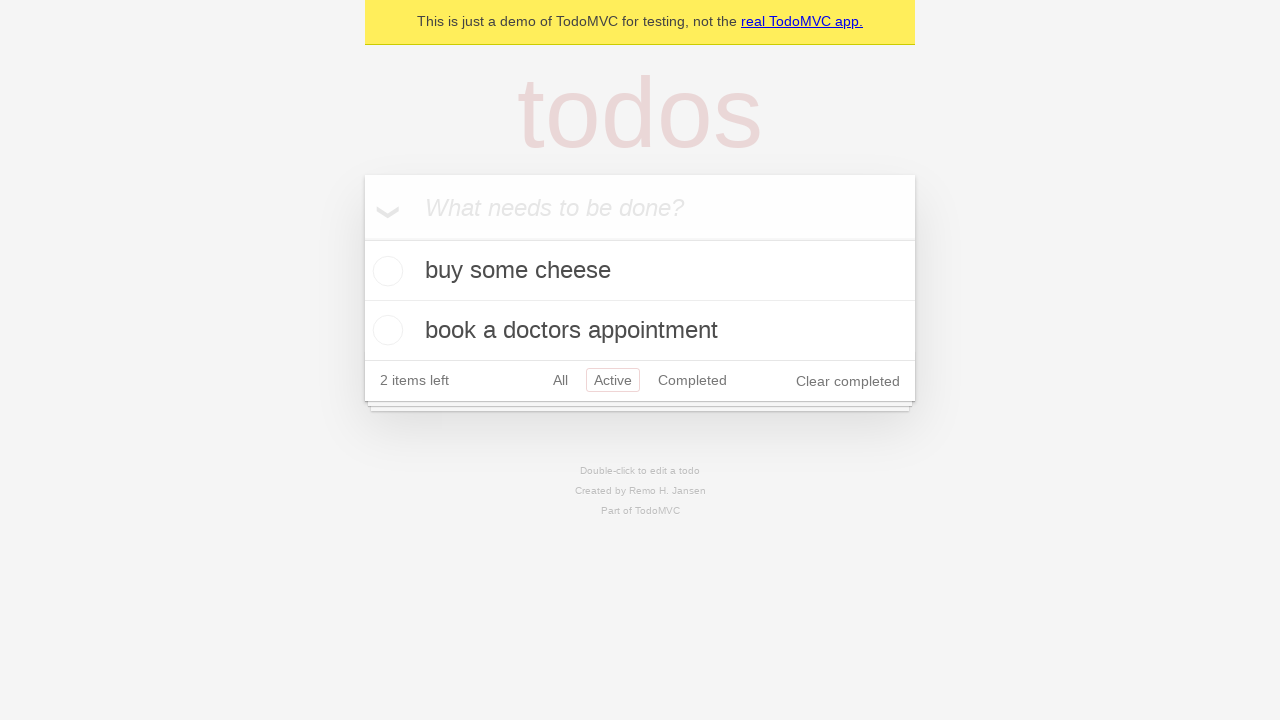

Clicked Completed filter to view completed items at (692, 380) on internal:role=link[name="Completed"i]
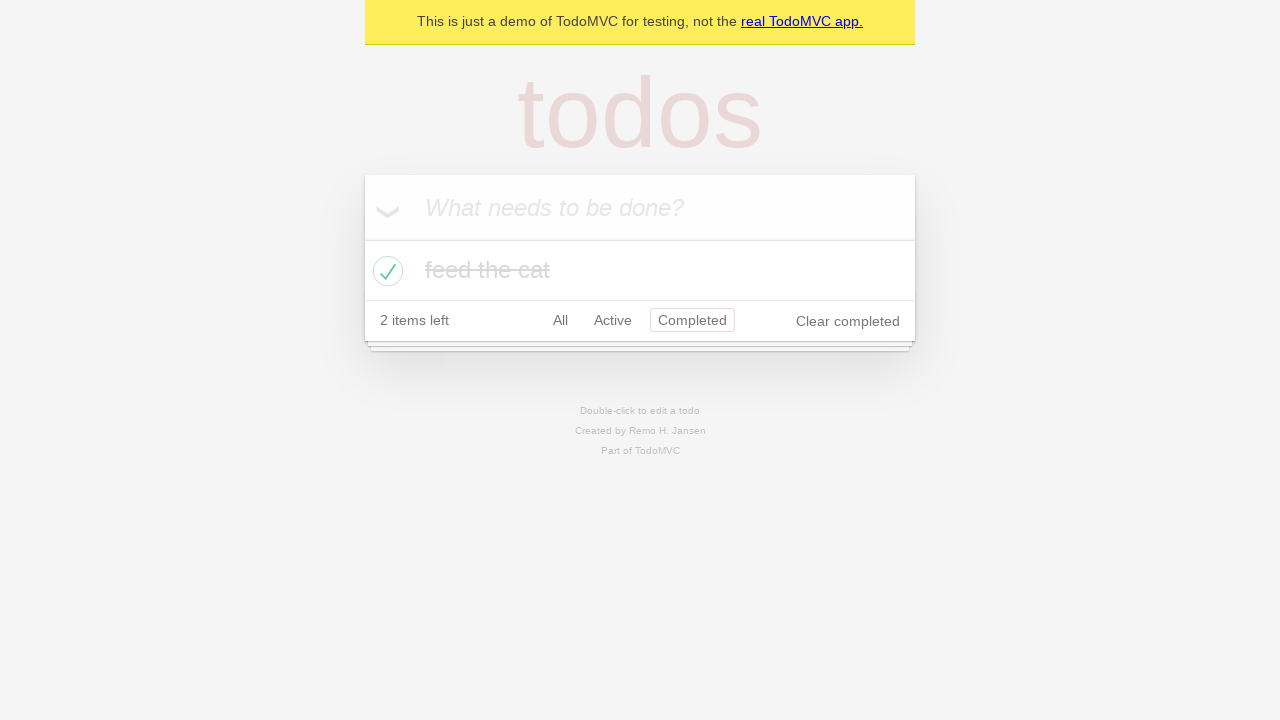

Clicked All filter to display all todo items at (560, 320) on internal:role=link[name="All"i]
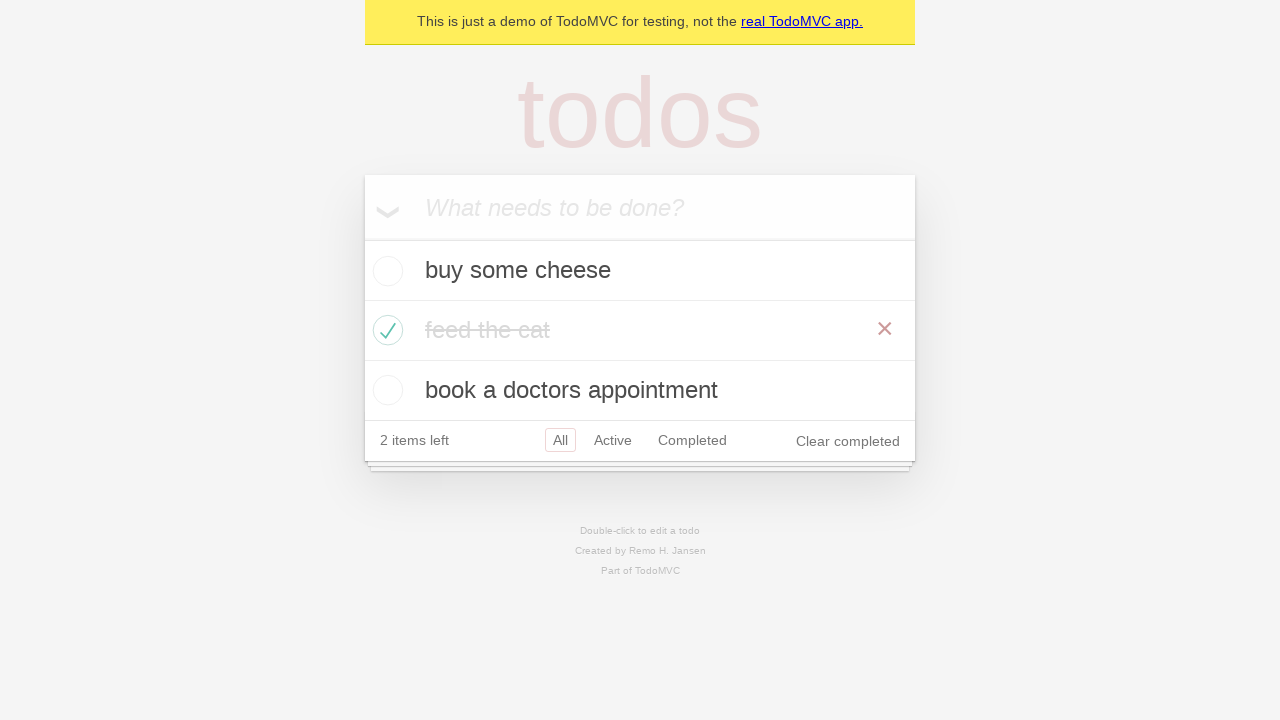

Waited for all items view to render
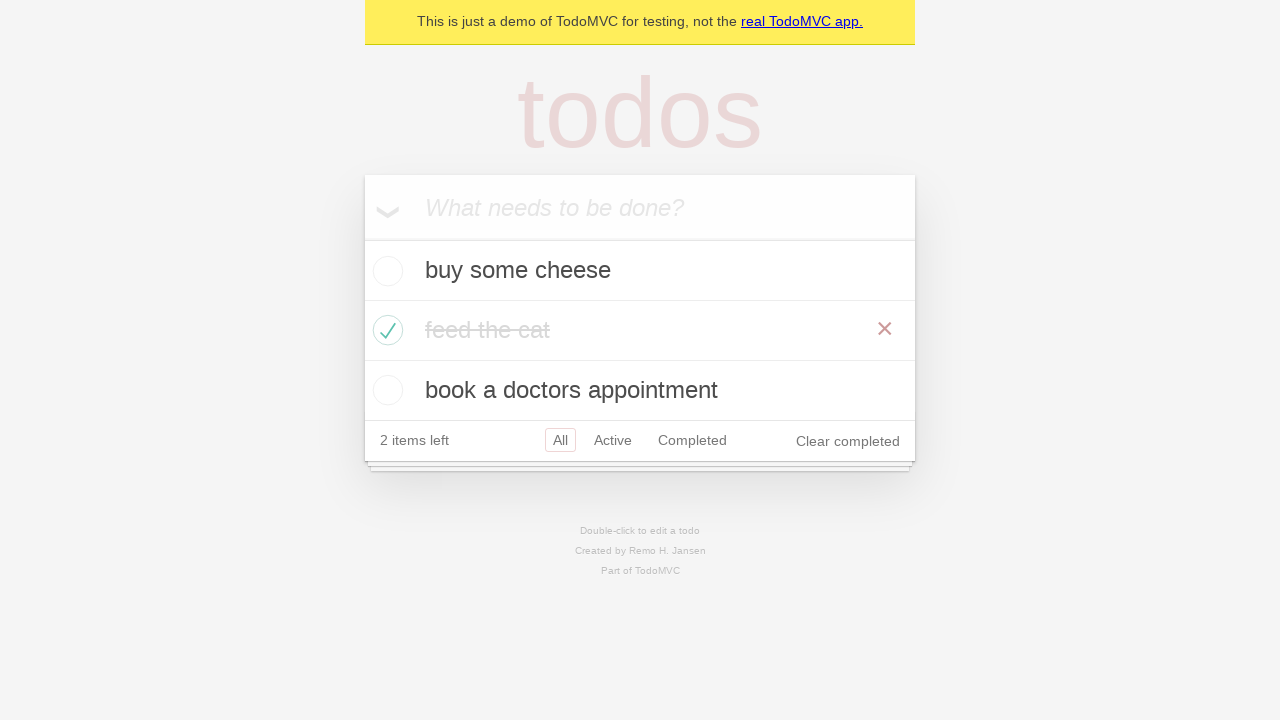

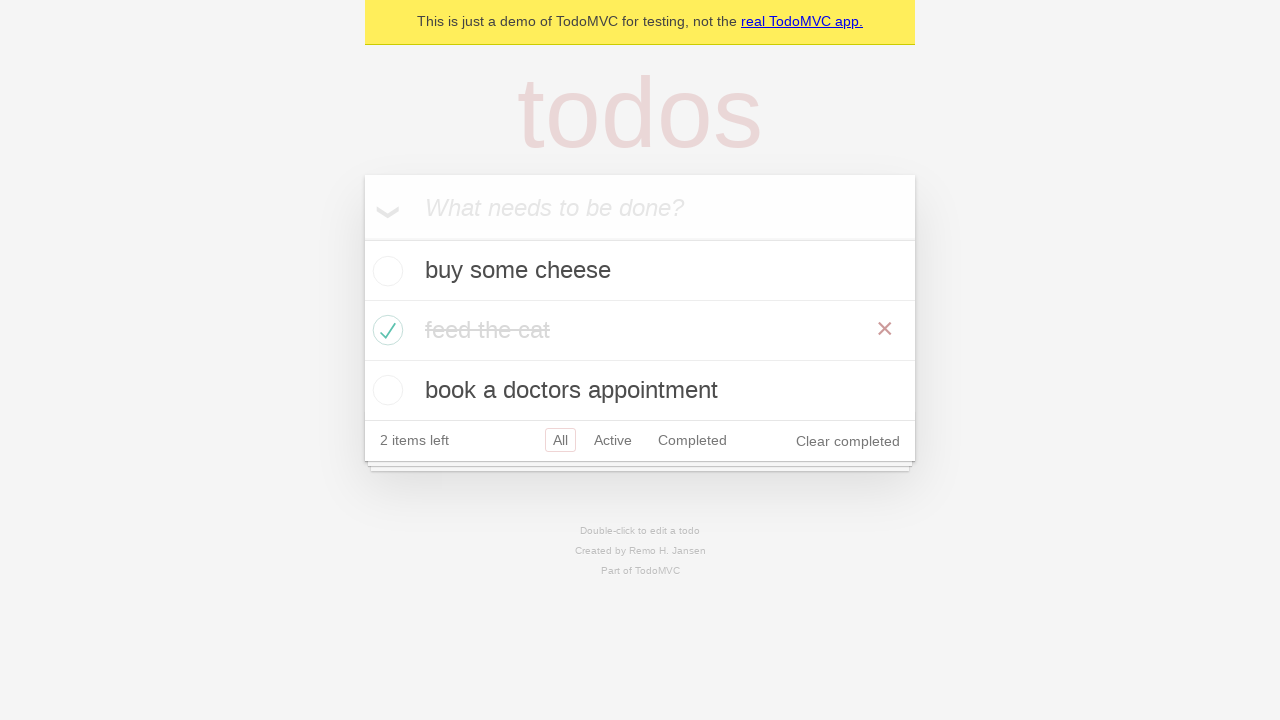